Navigates to a BrandBucket product page for "shopperstack" domain name and maximizes the browser window.

Starting URL: https://www.brandbucket.com/names/shopperstack

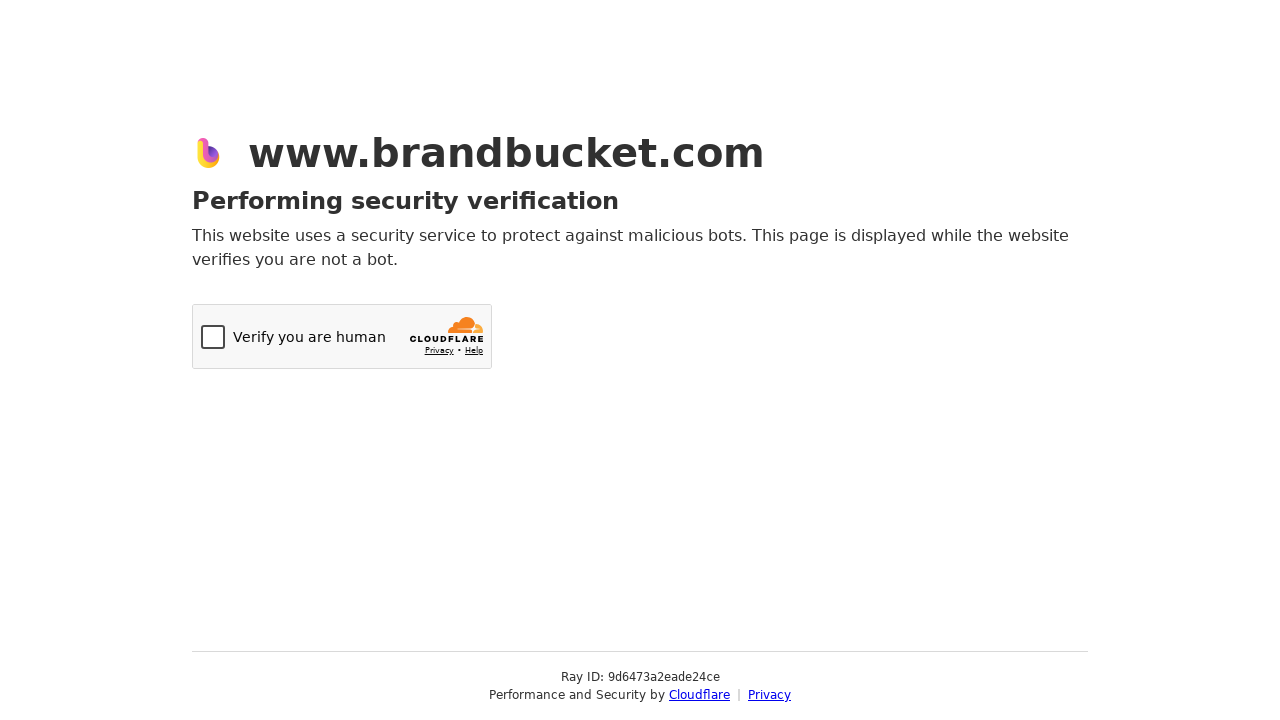

Set viewport size to 1920x1080
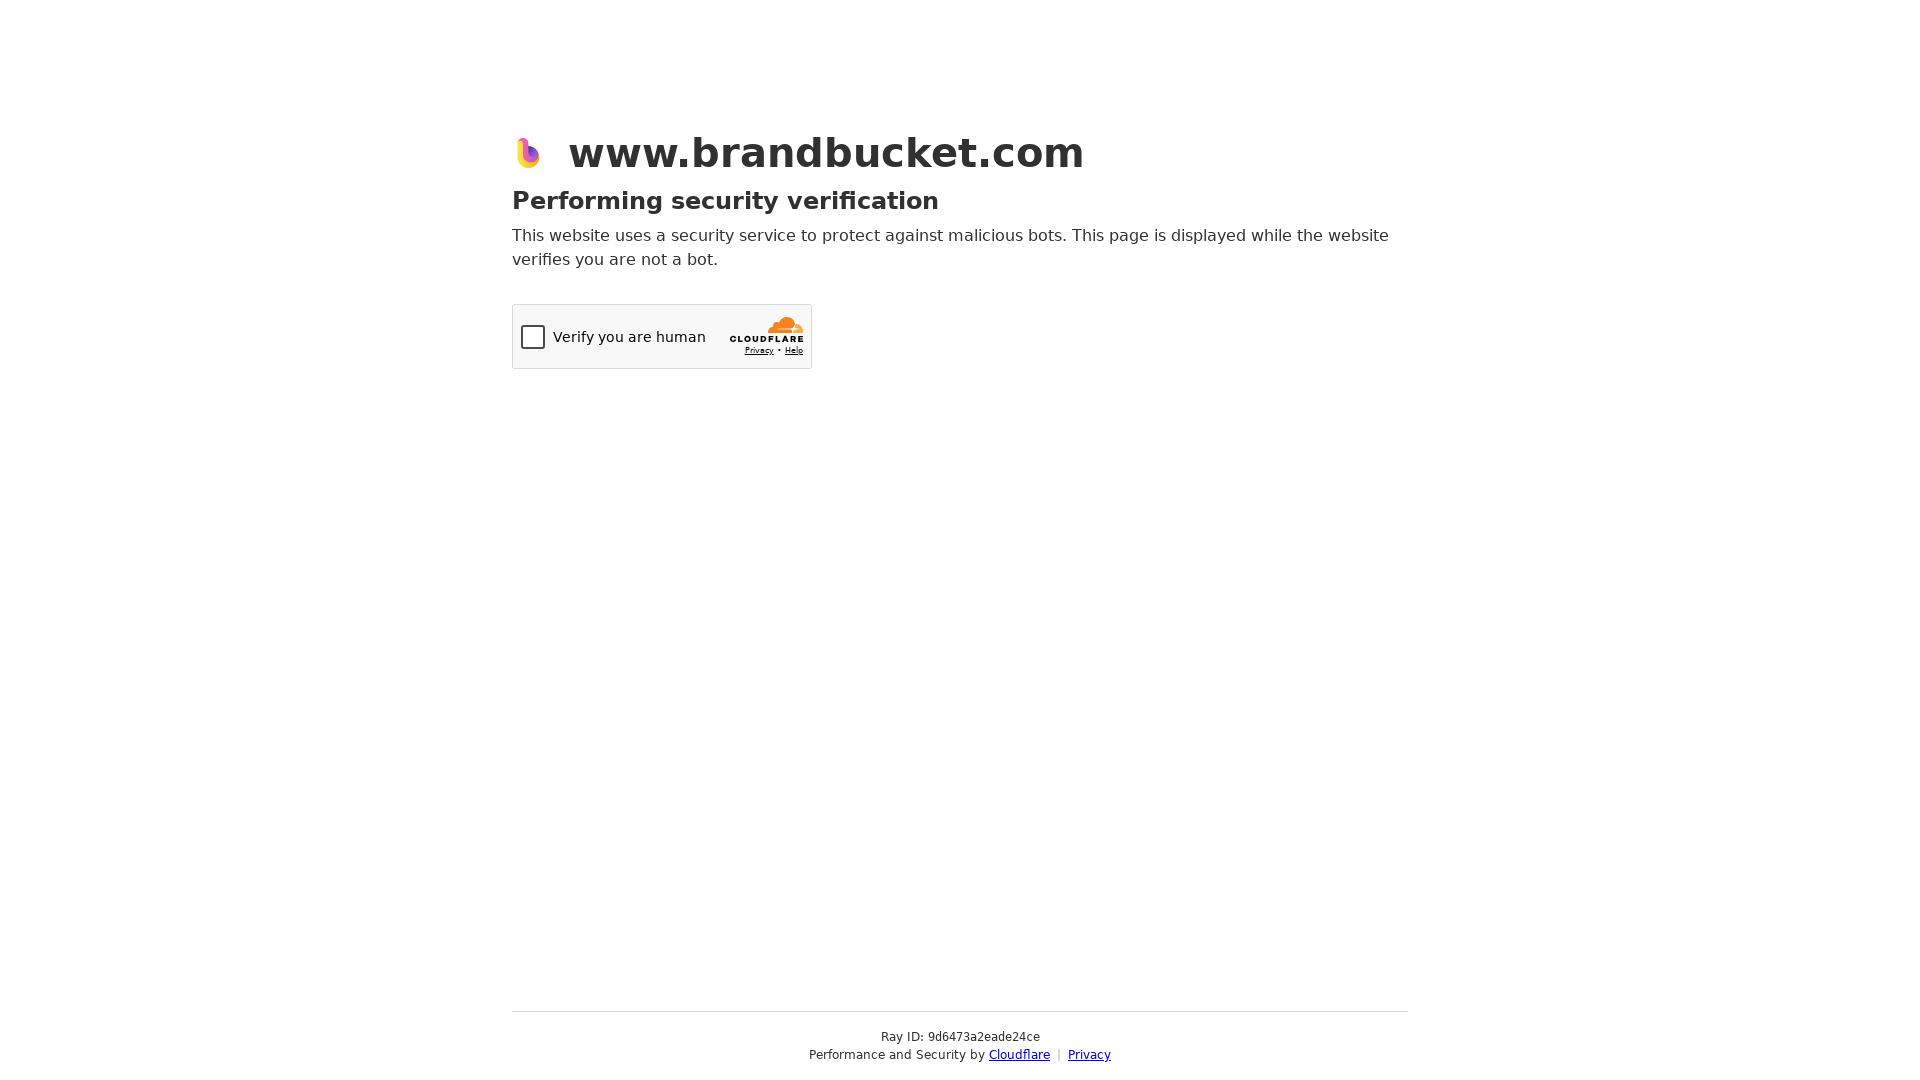

Page fully loaded (DOM content loaded)
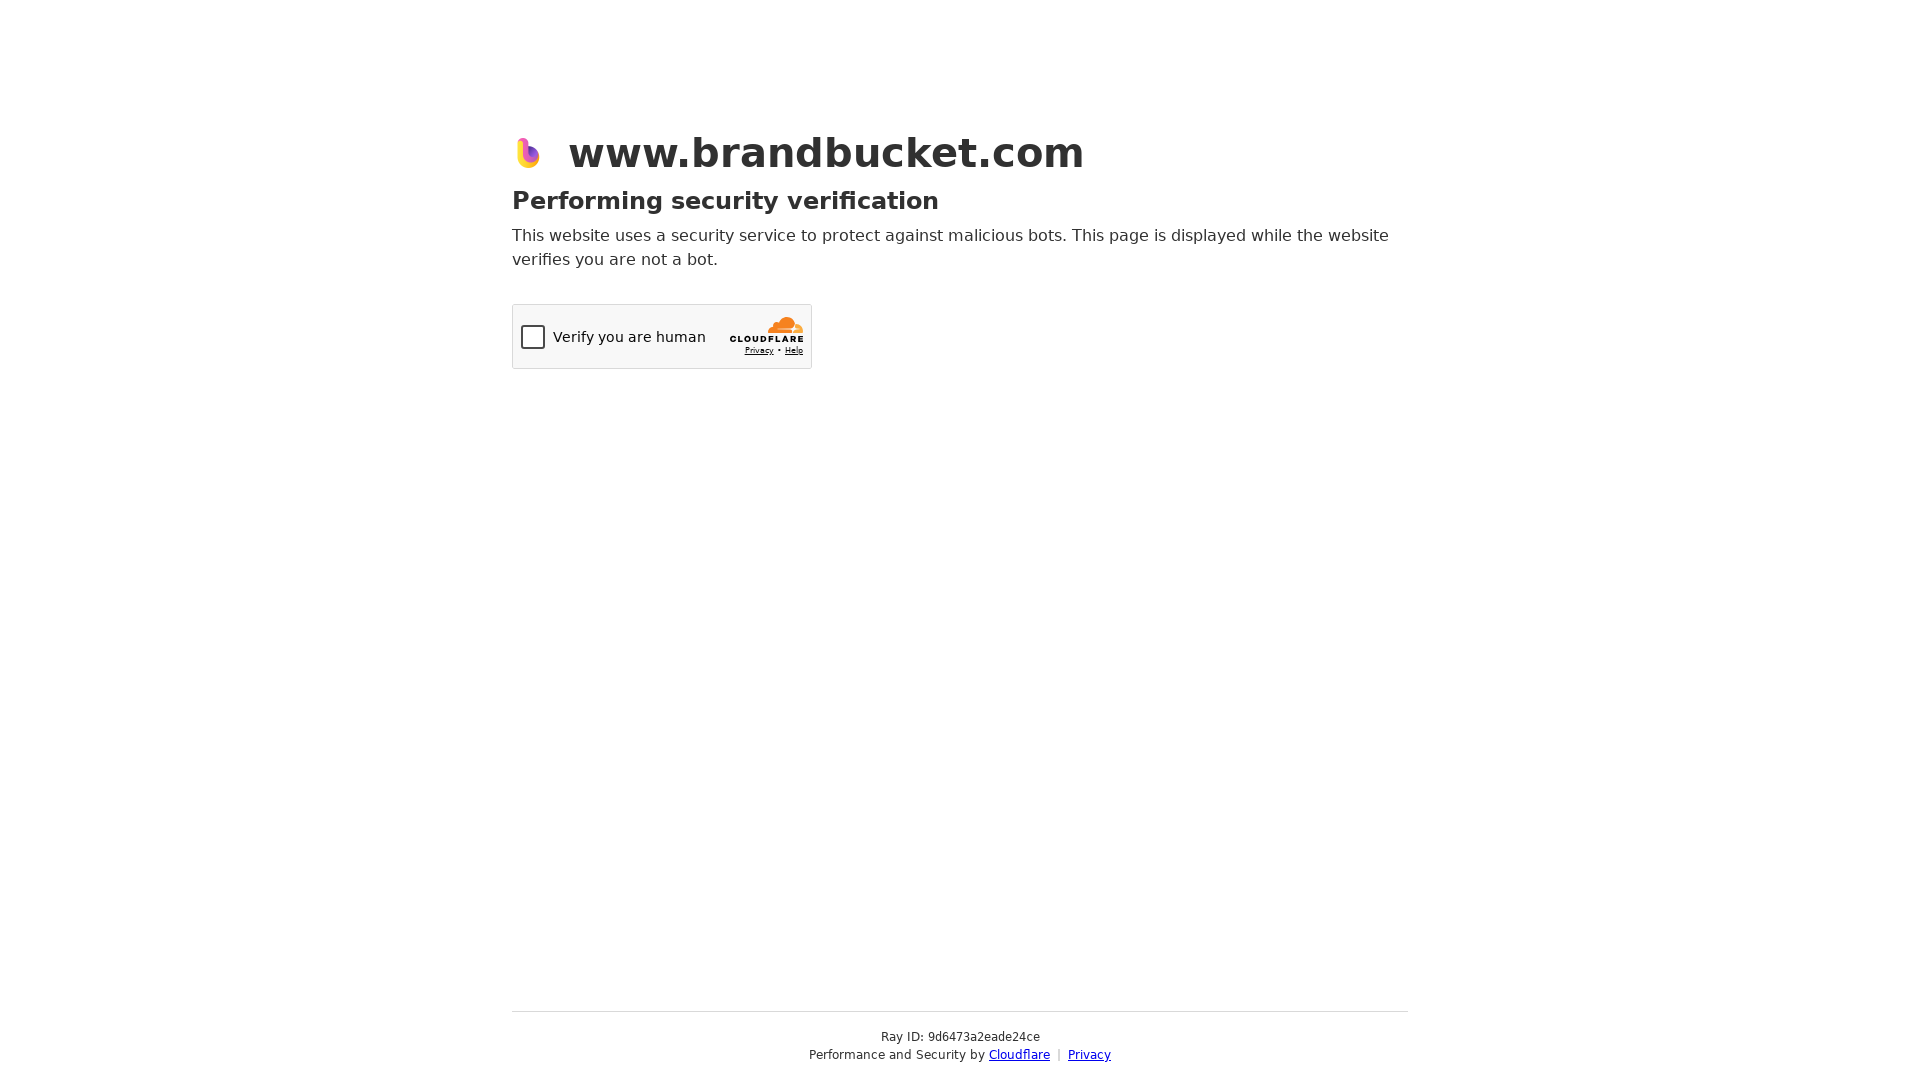

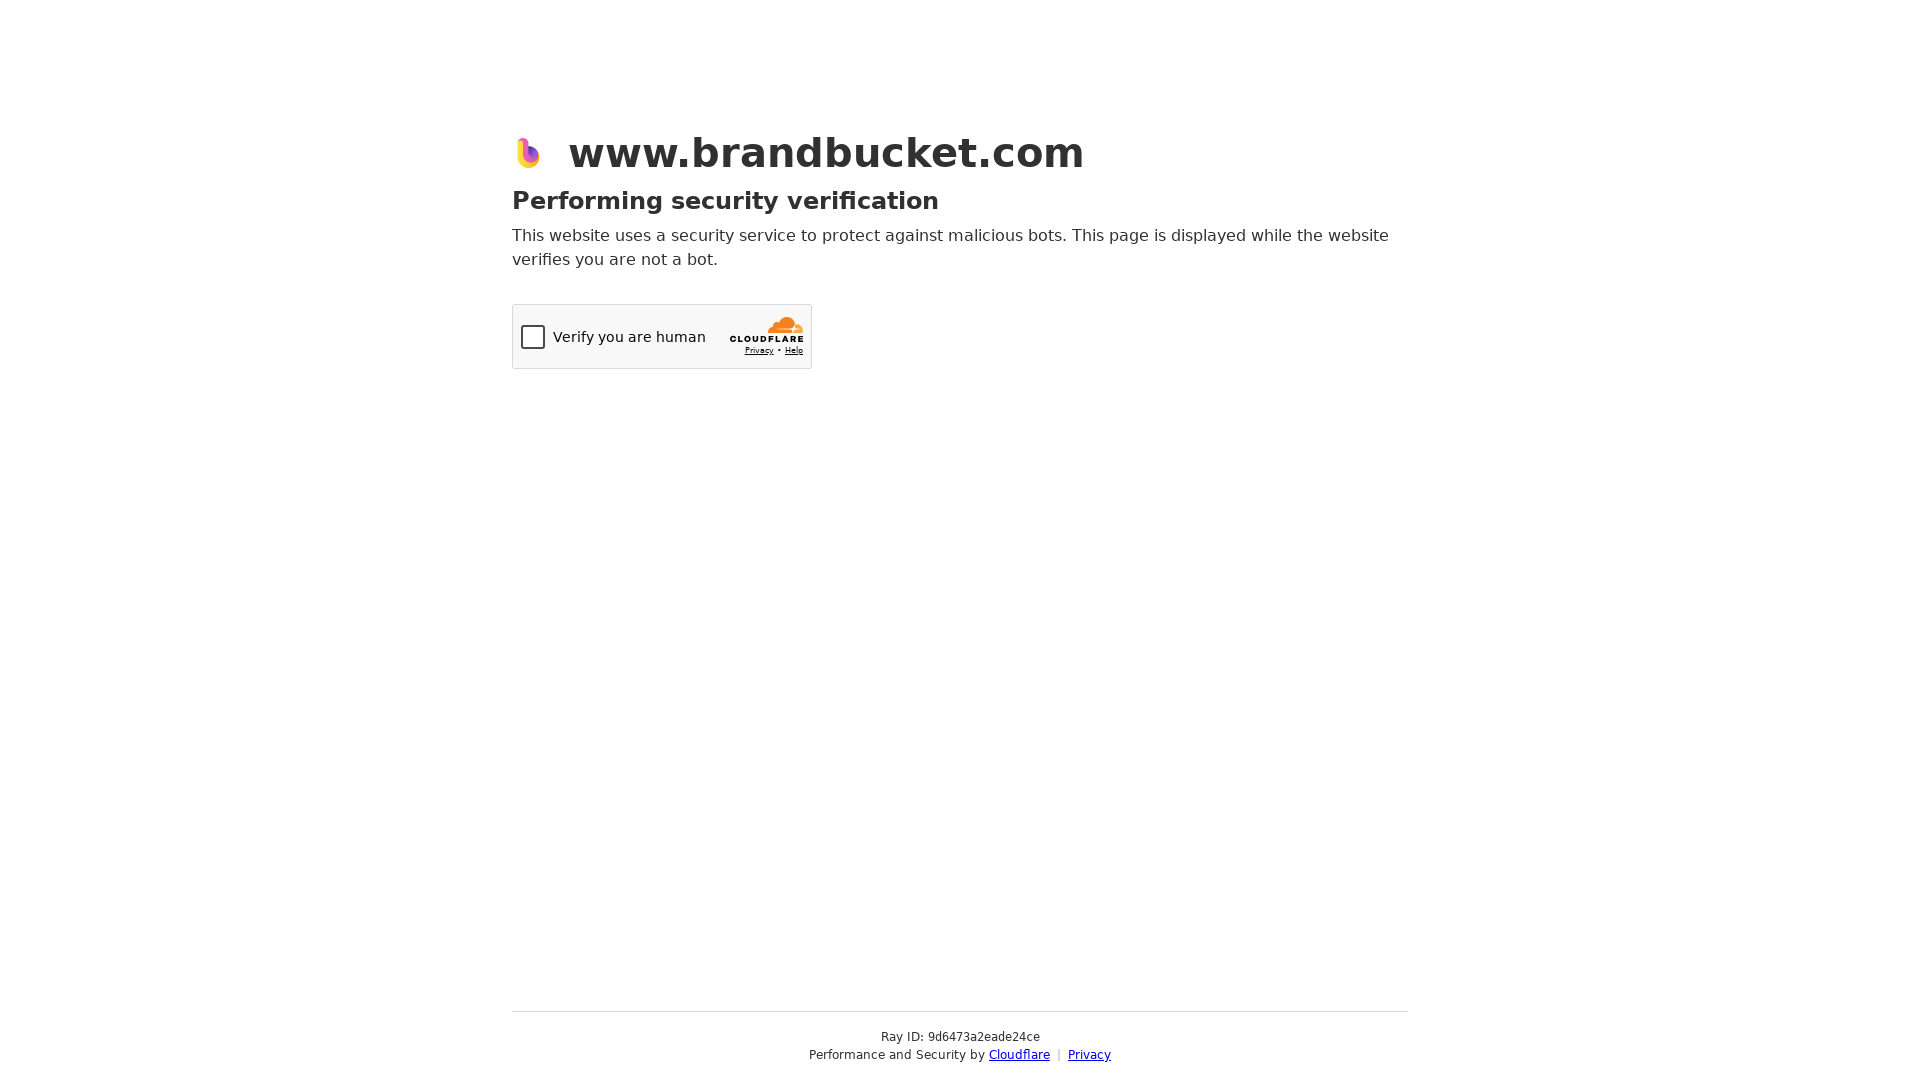